Verifies placeholder text for Home Internet payment form fields by selecting the option from dropdown and checking input placeholders

Starting URL: https://www.mts.by/

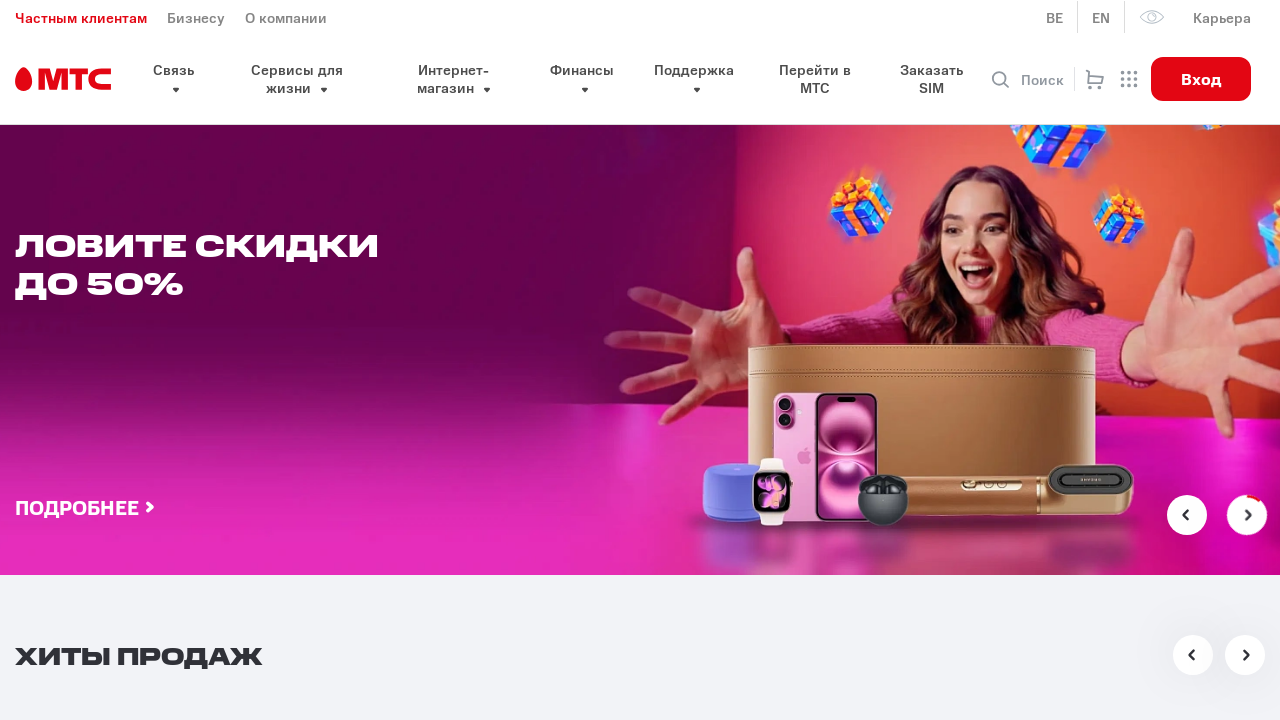

Scrolled payment section dropdown into view
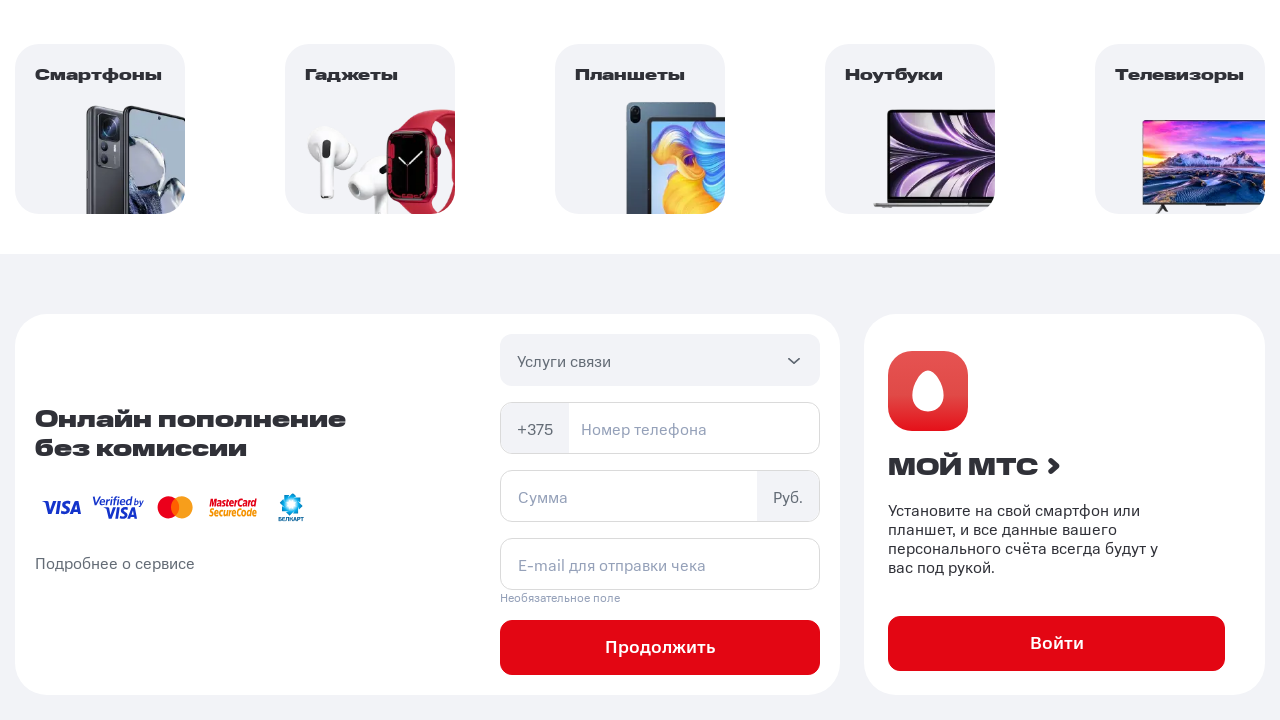

Clicked payment section dropdown button at (660, 360) on #pay-section .select button
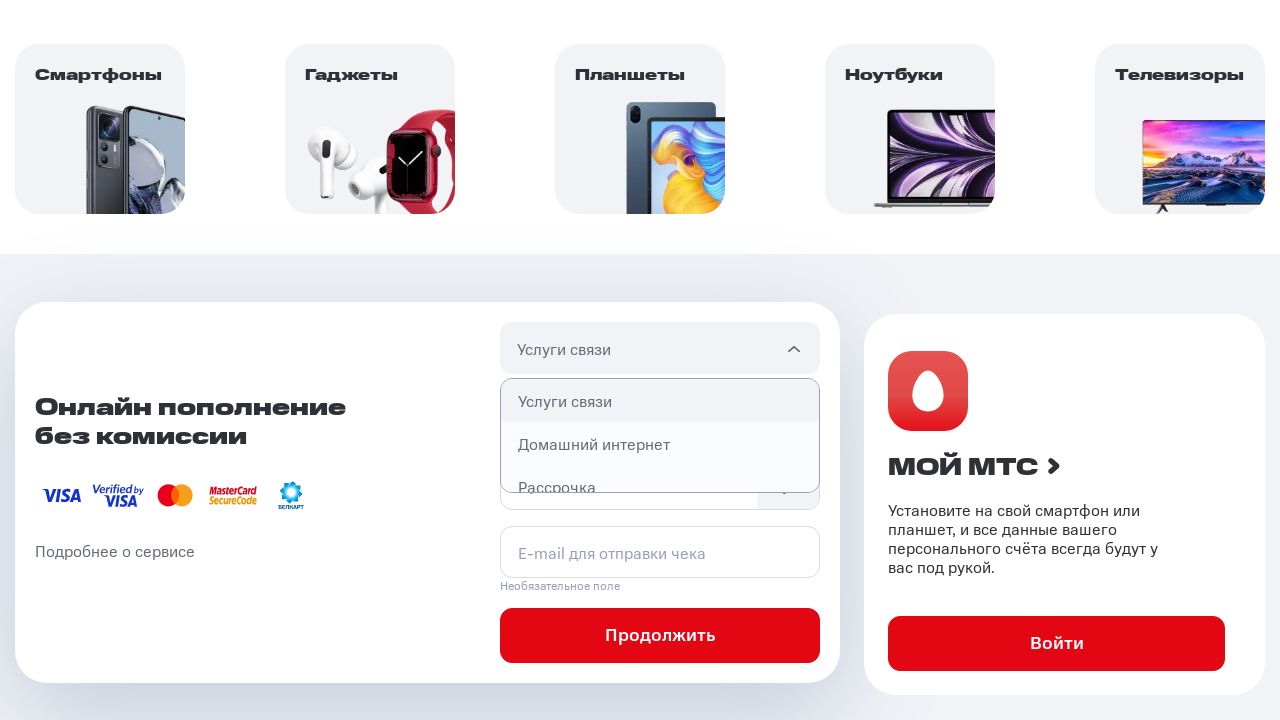

Selected 'Home Internet' option from dropdown at (660, 444) on xpath=//p[@class='select__option'][contains(.,'Домашний интернет')]
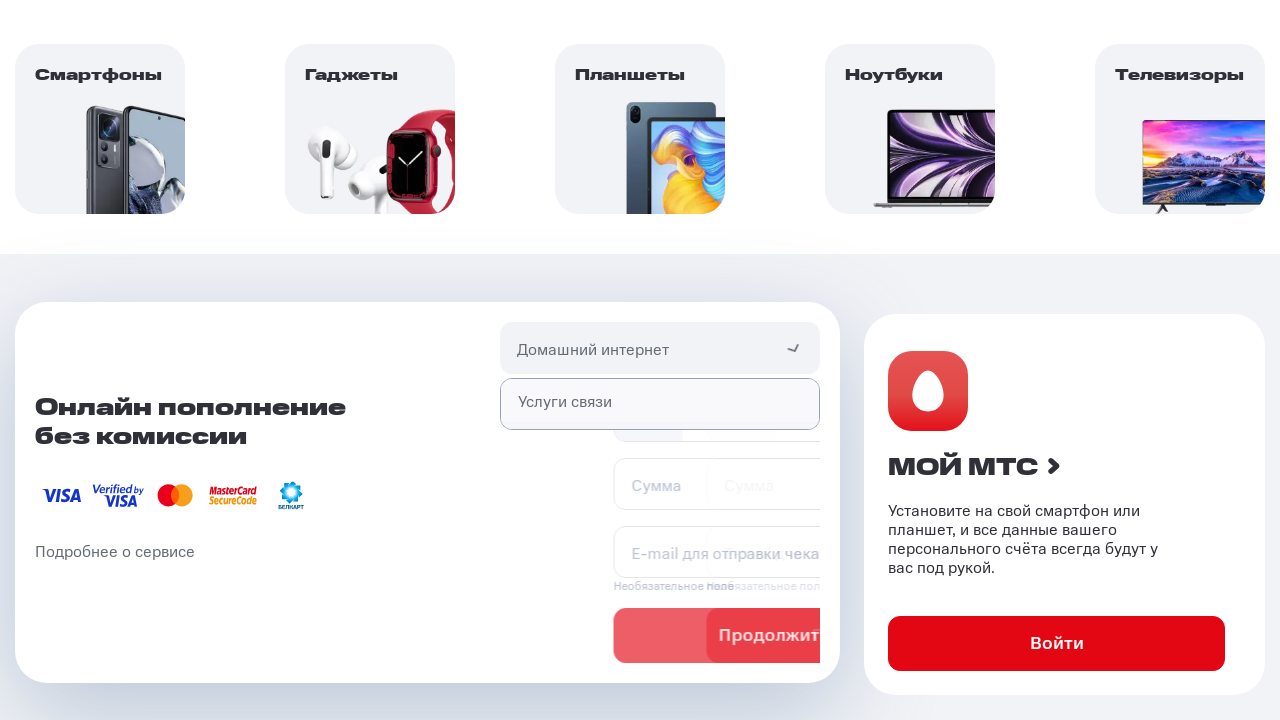

Home Internet payment form loaded with input fields
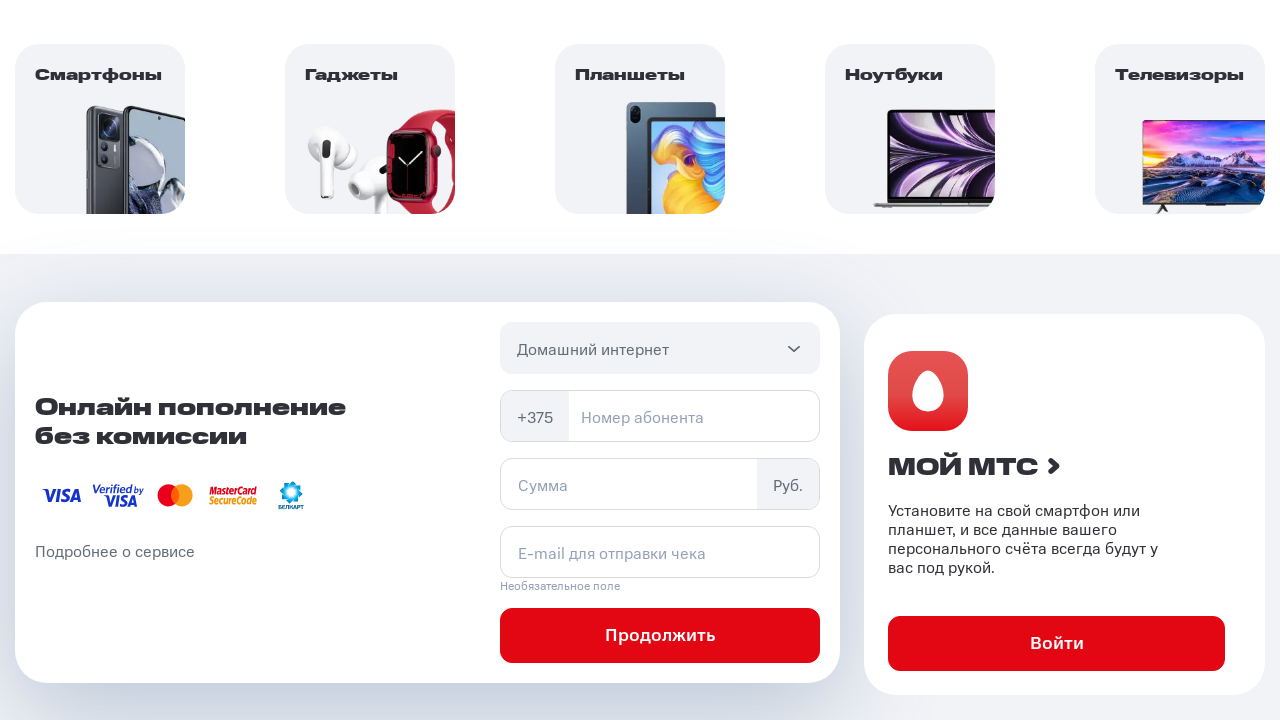

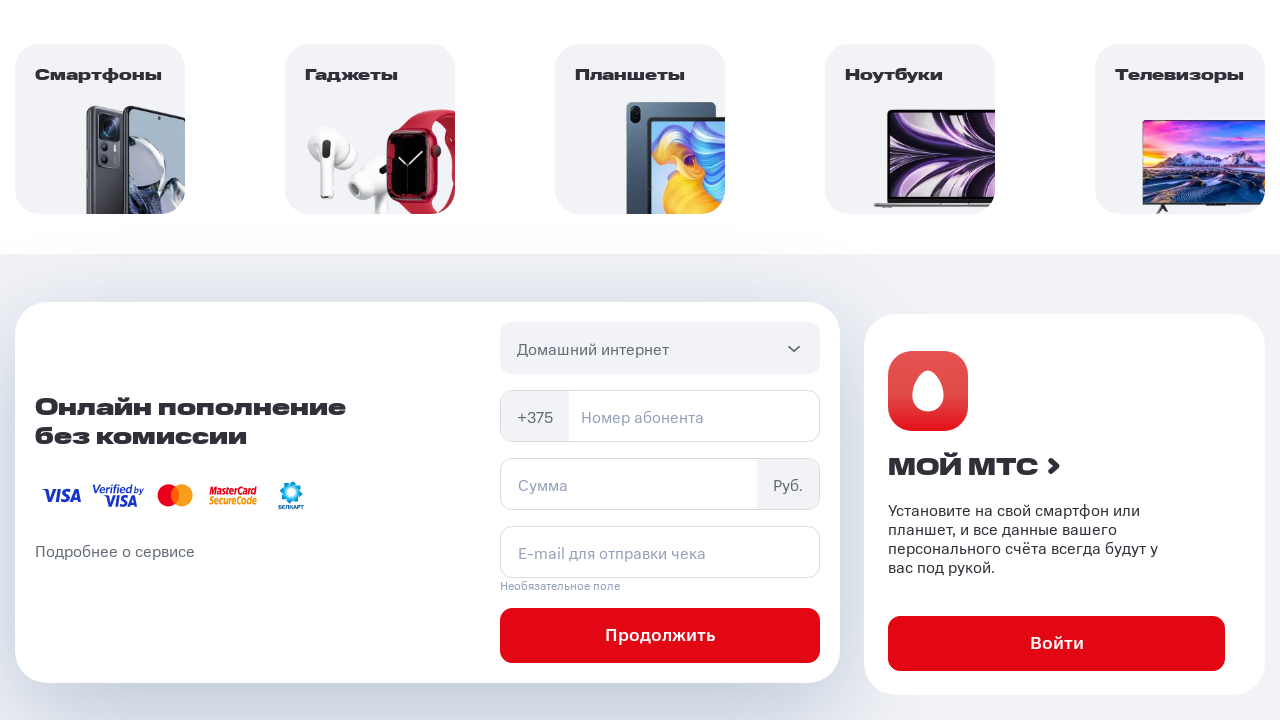